Tests the complete registration form by filling all required fields with valid data and submitting.

Starting URL: https://www.sharelane.com/cgi-bin/register.py?page=1&zip_code=222222

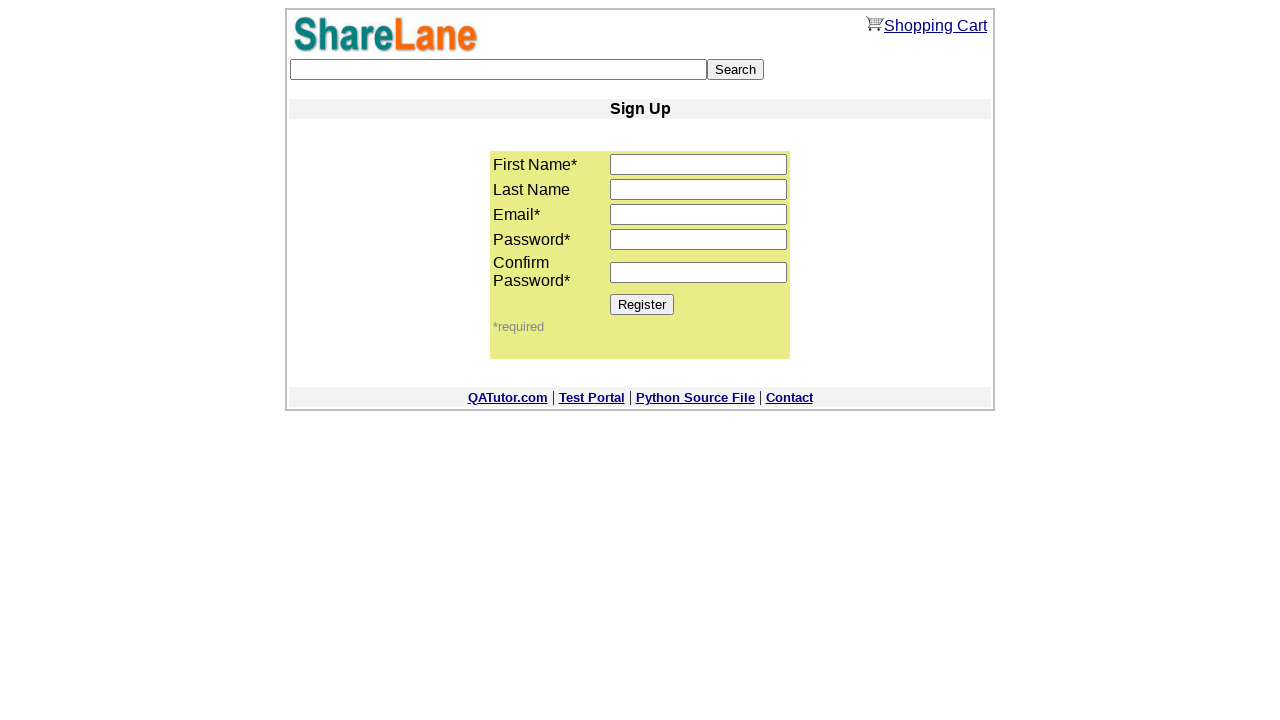

Filled first name field with 'Ivanov' on input[name='first_name']
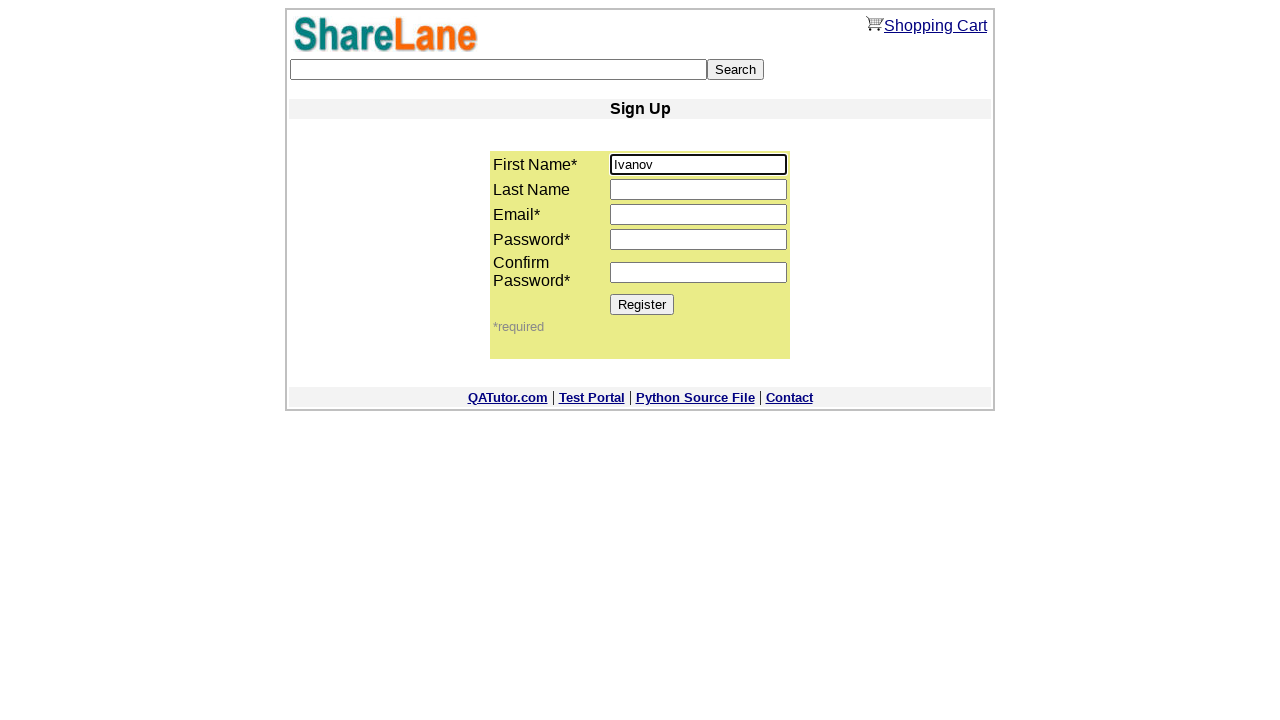

Filled last name field with 'Ivan' on input[name='last_name']
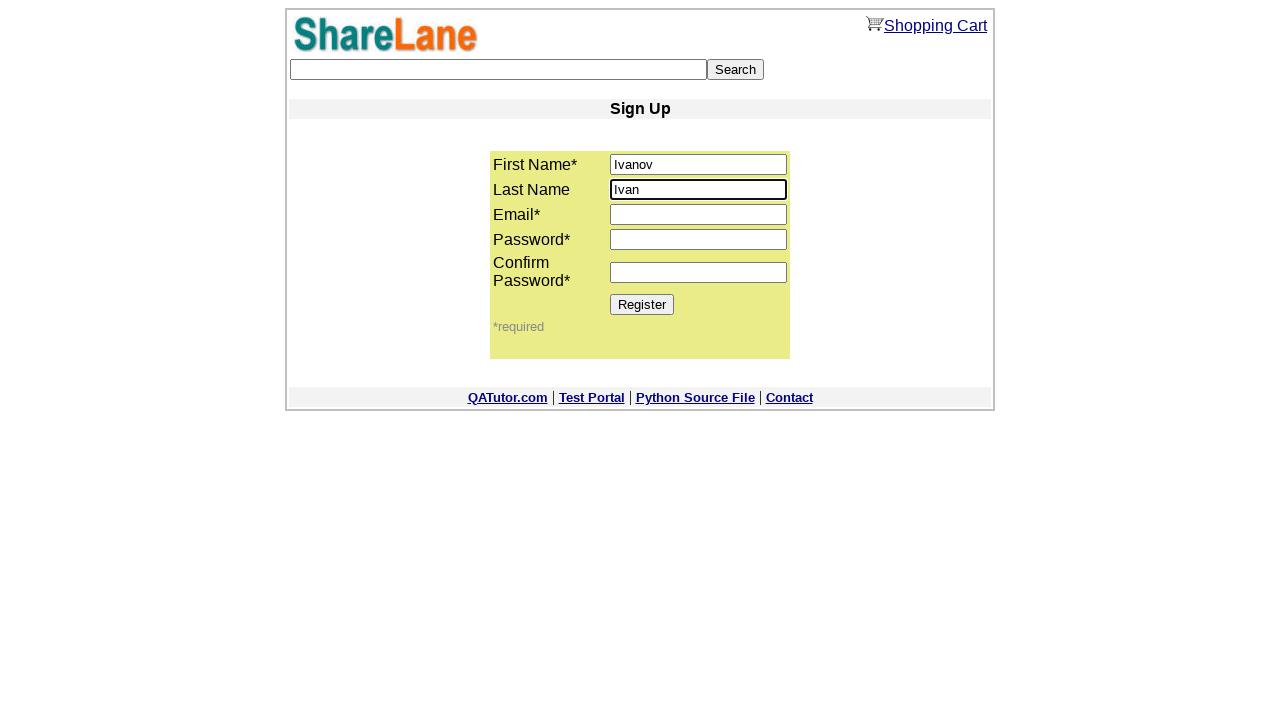

Filled email field with 'testuser123@gmail.com' on input[name='email']
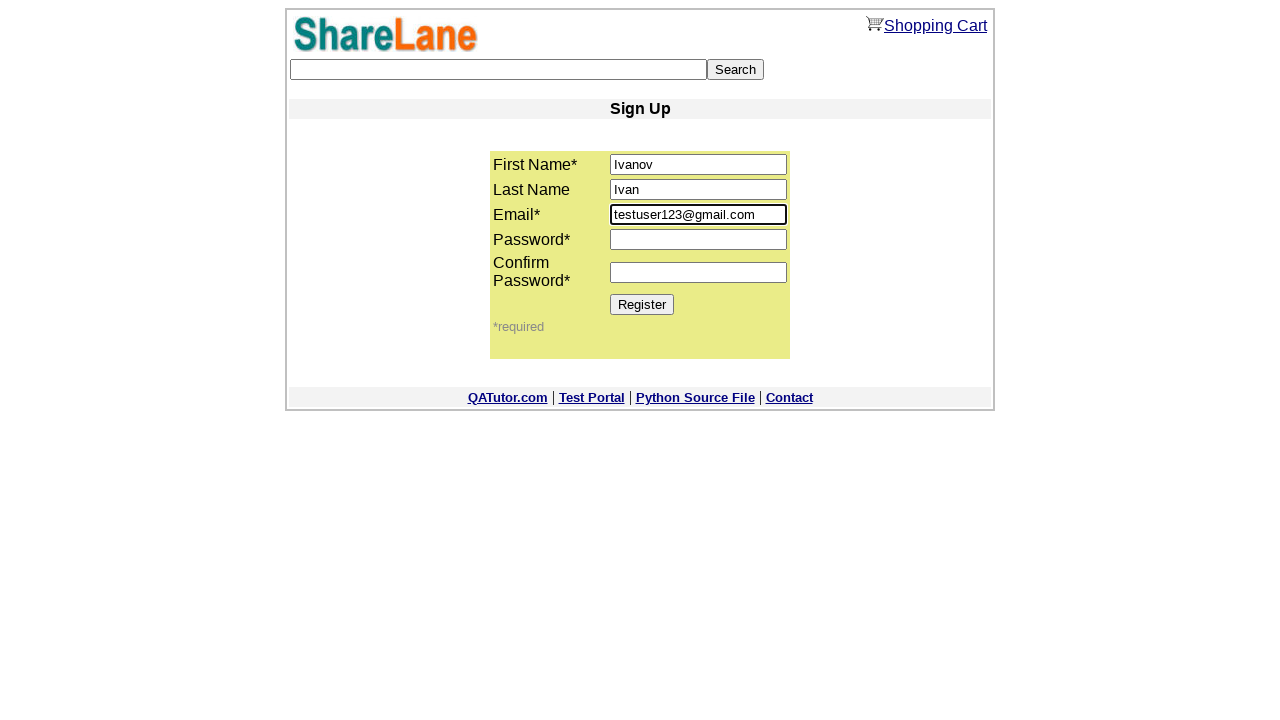

Filled password field with '1111' on input[name='password1']
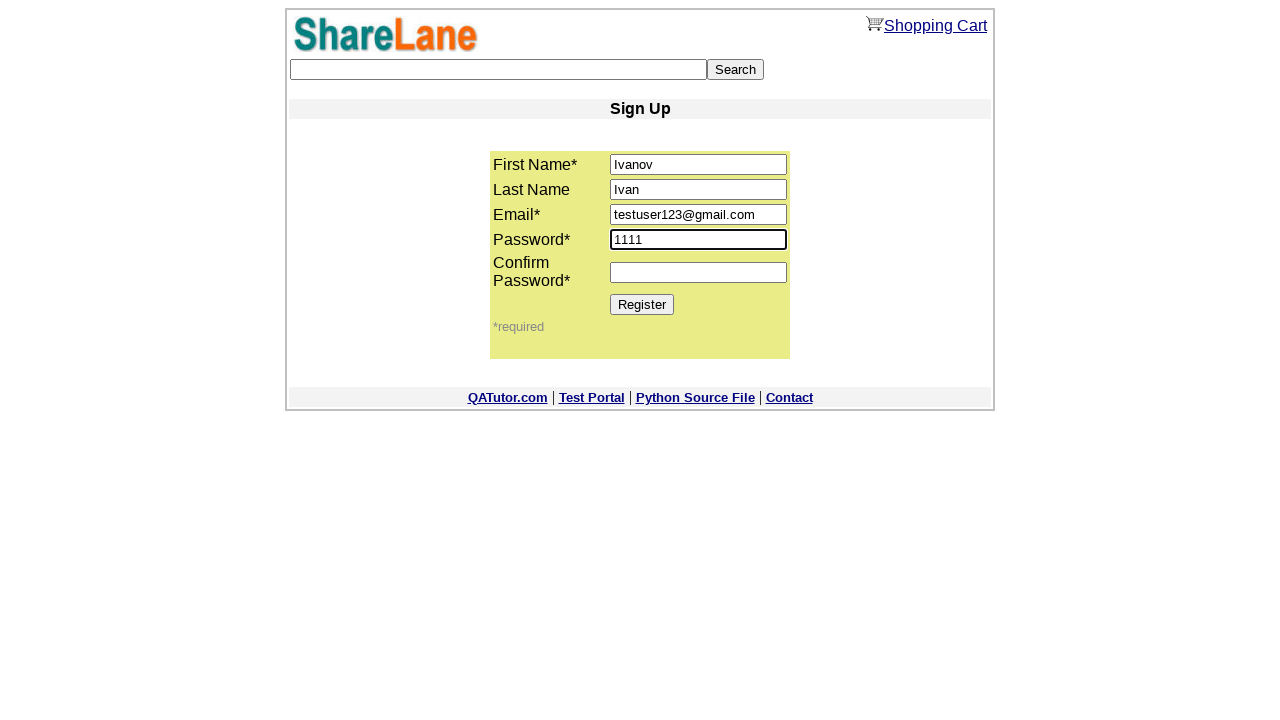

Filled password confirmation field with '1111' on input[name='password2']
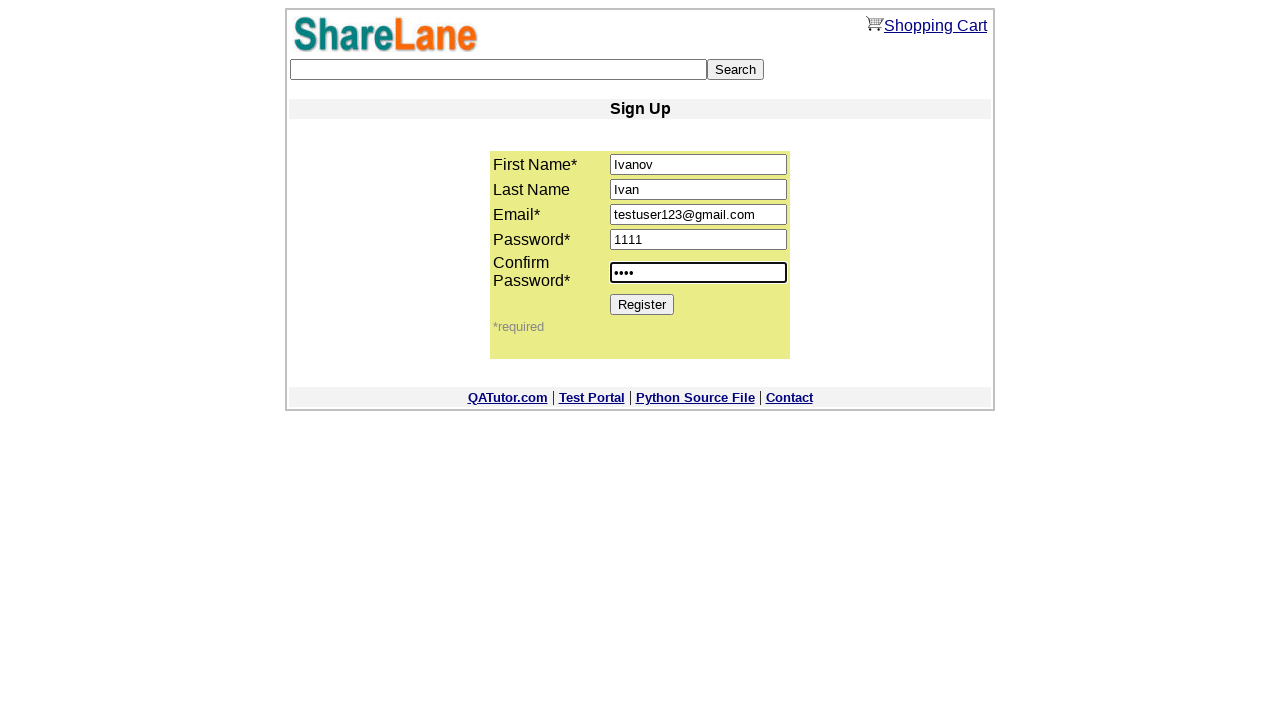

Clicked Register button to submit the form at (642, 304) on input[value='Register']
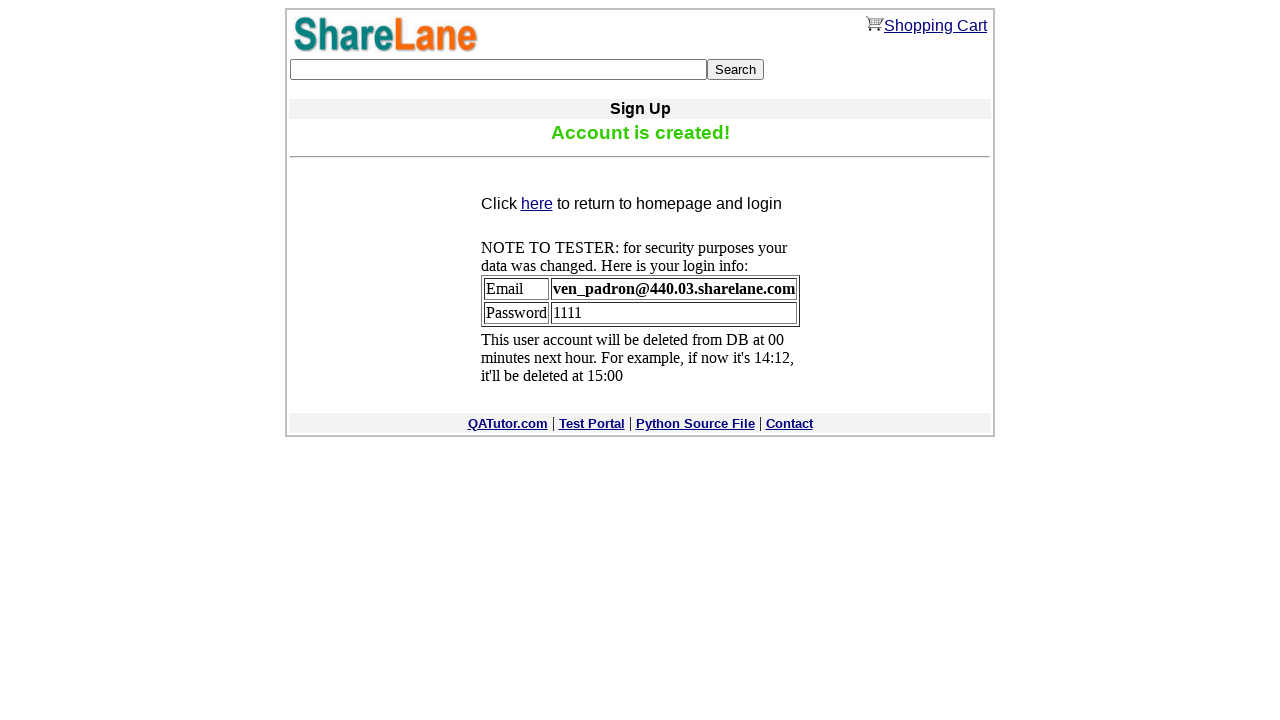

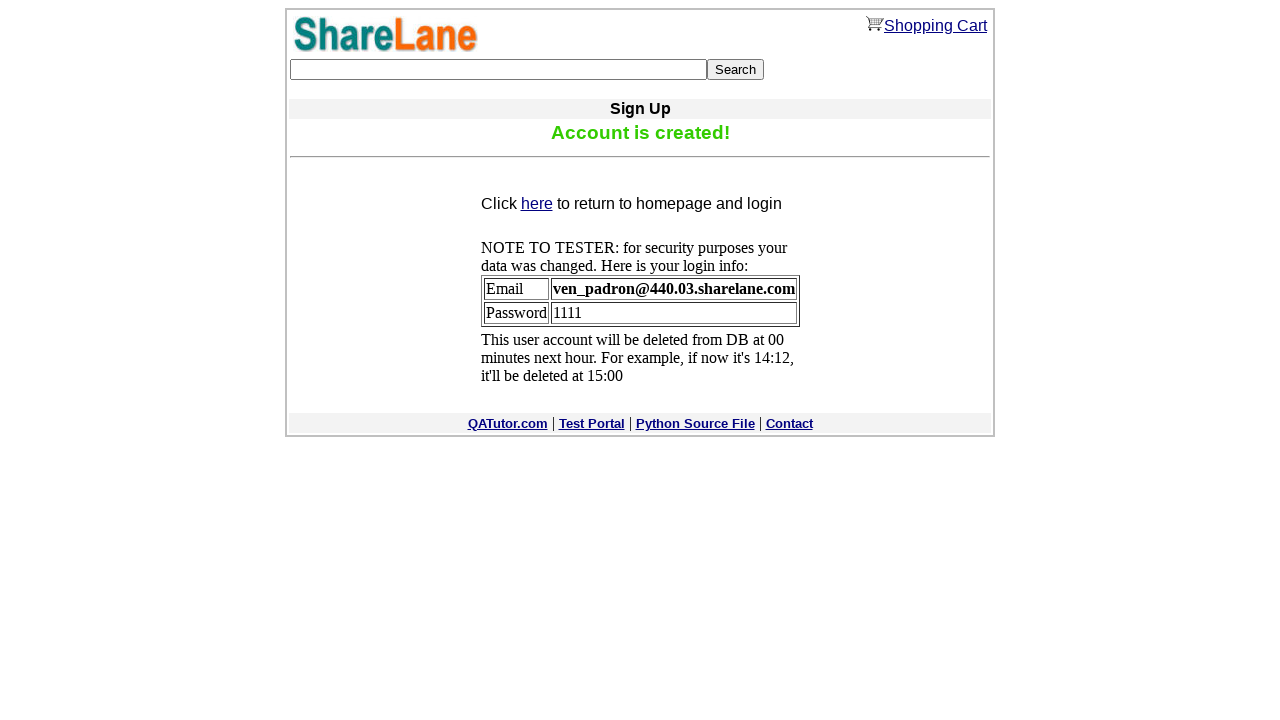